Tests that clicking cancel reverts changes to an employee's name field

Starting URL: https://devmountain-qa.github.io/employee-manager/1.2_Version/index.html

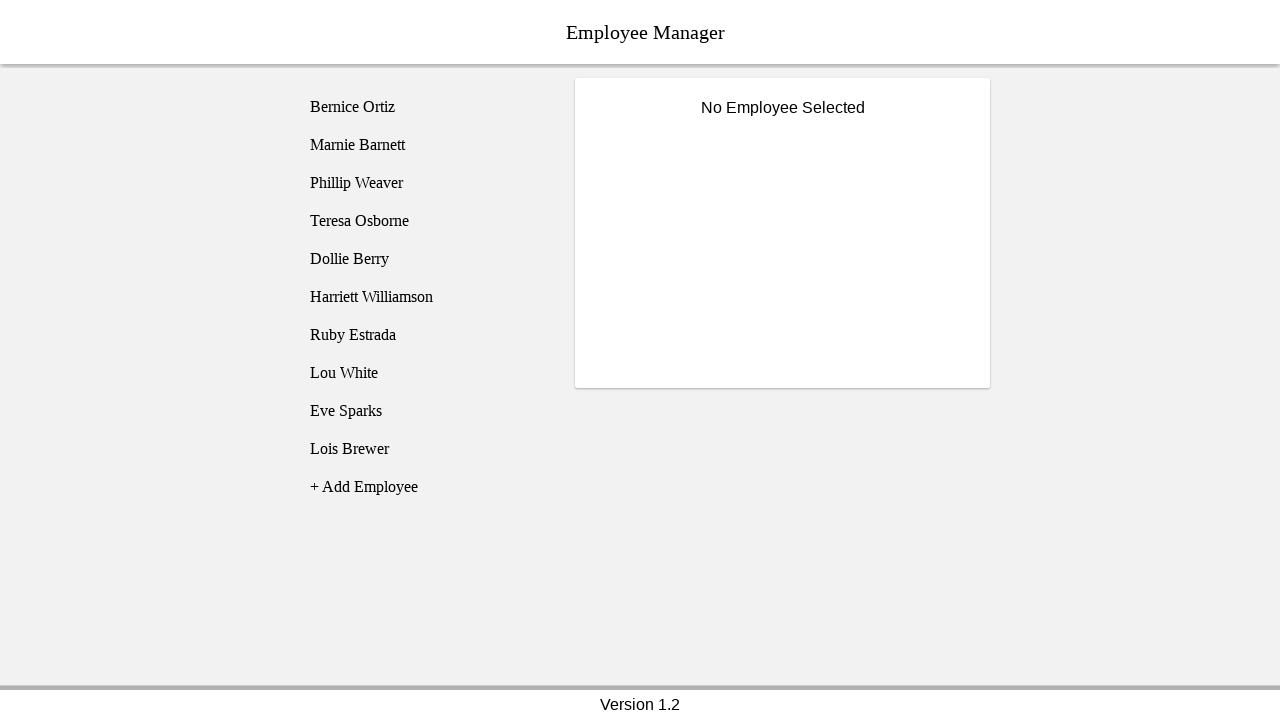

Clicked on Phillip Weaver employee at (425, 183) on [name='employee3']
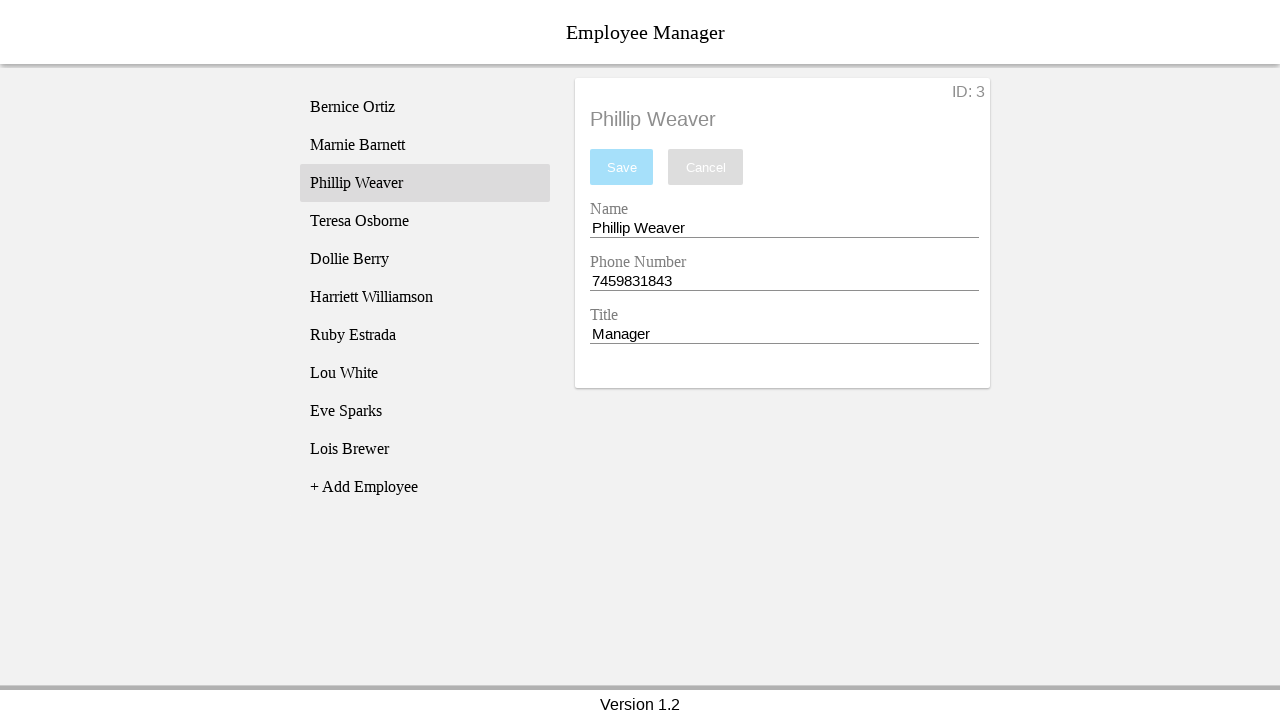

Name input field became visible
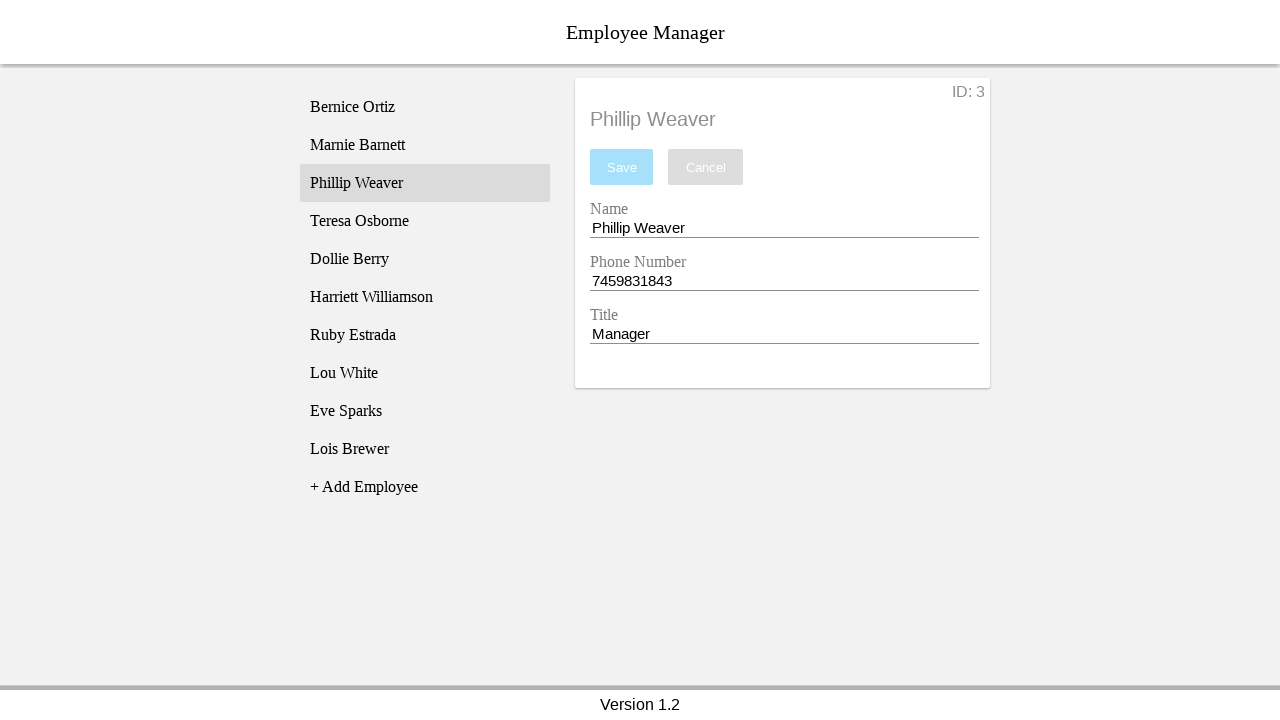

Filled name field with 'Test Name' on [name='nameEntry']
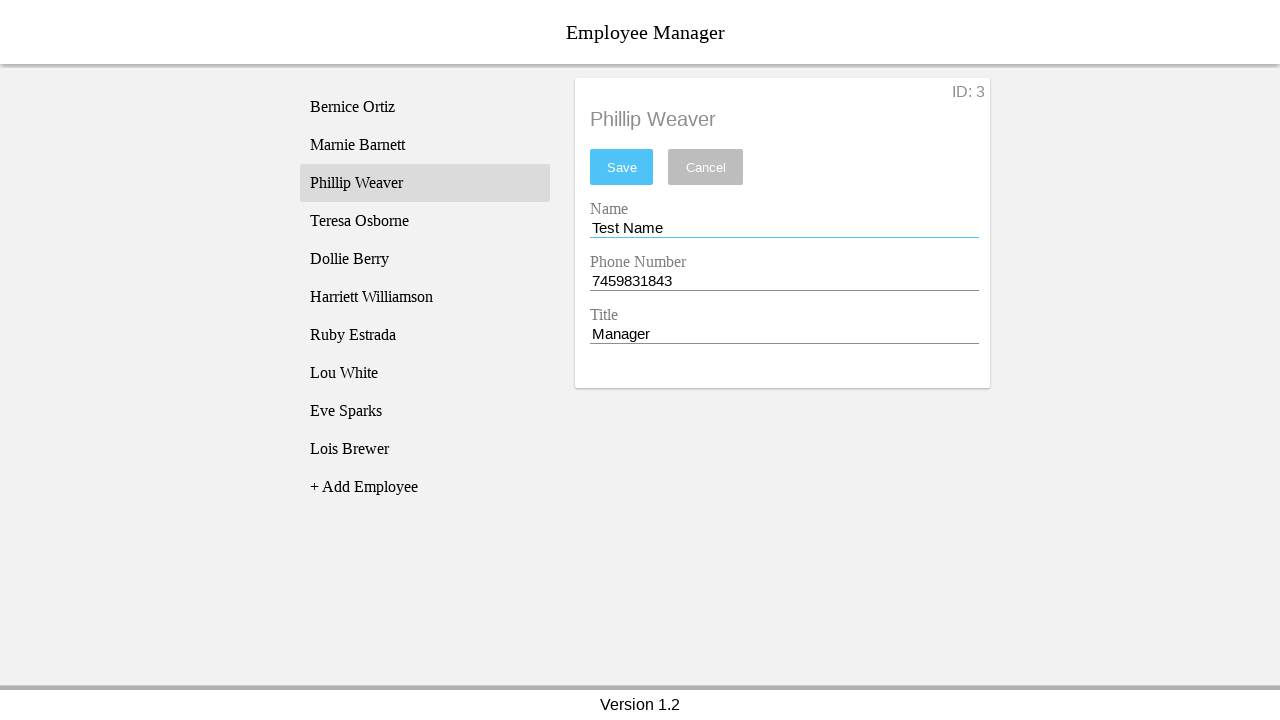

Clicked cancel button at (706, 167) on [name='cancel']
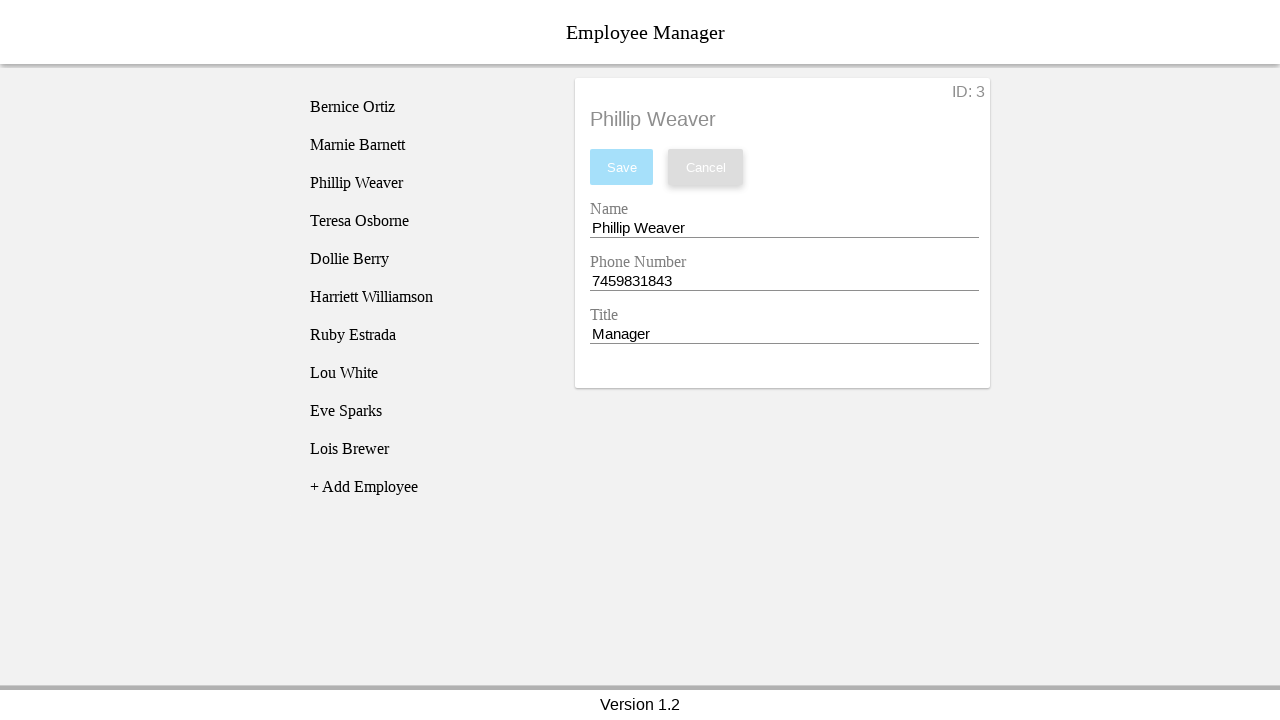

Verified name field reverted to 'Phillip Weaver'
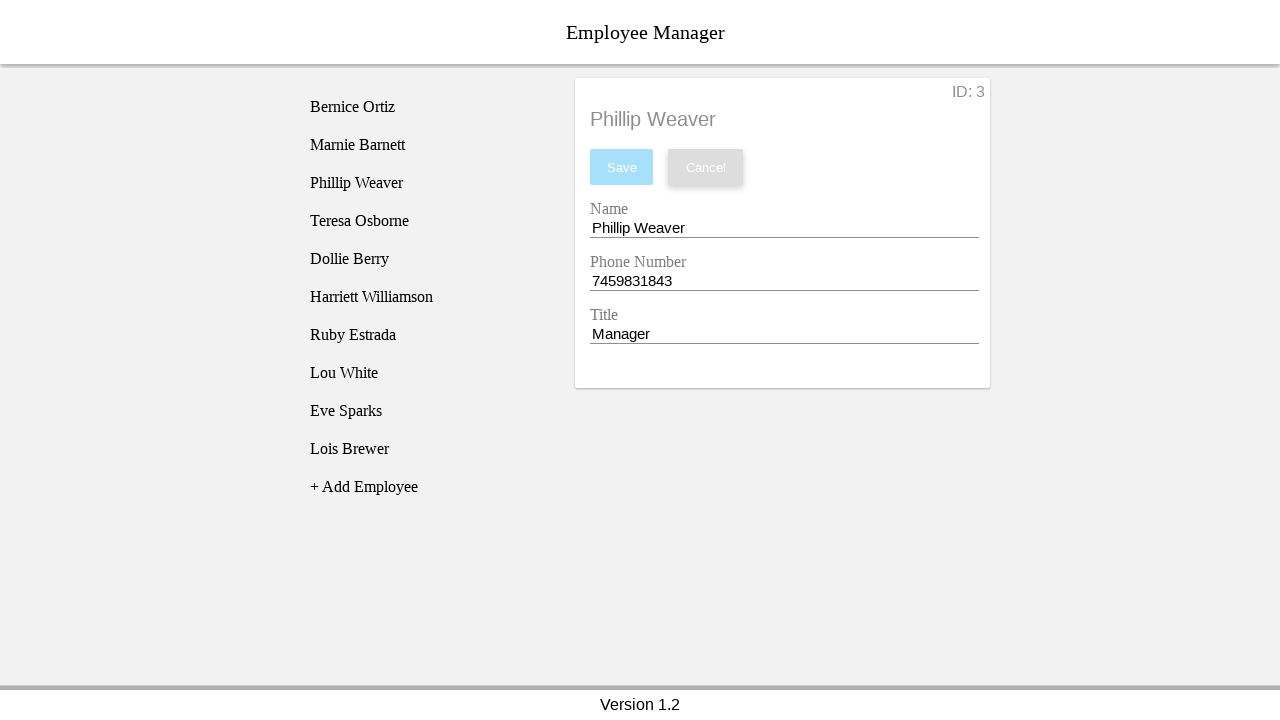

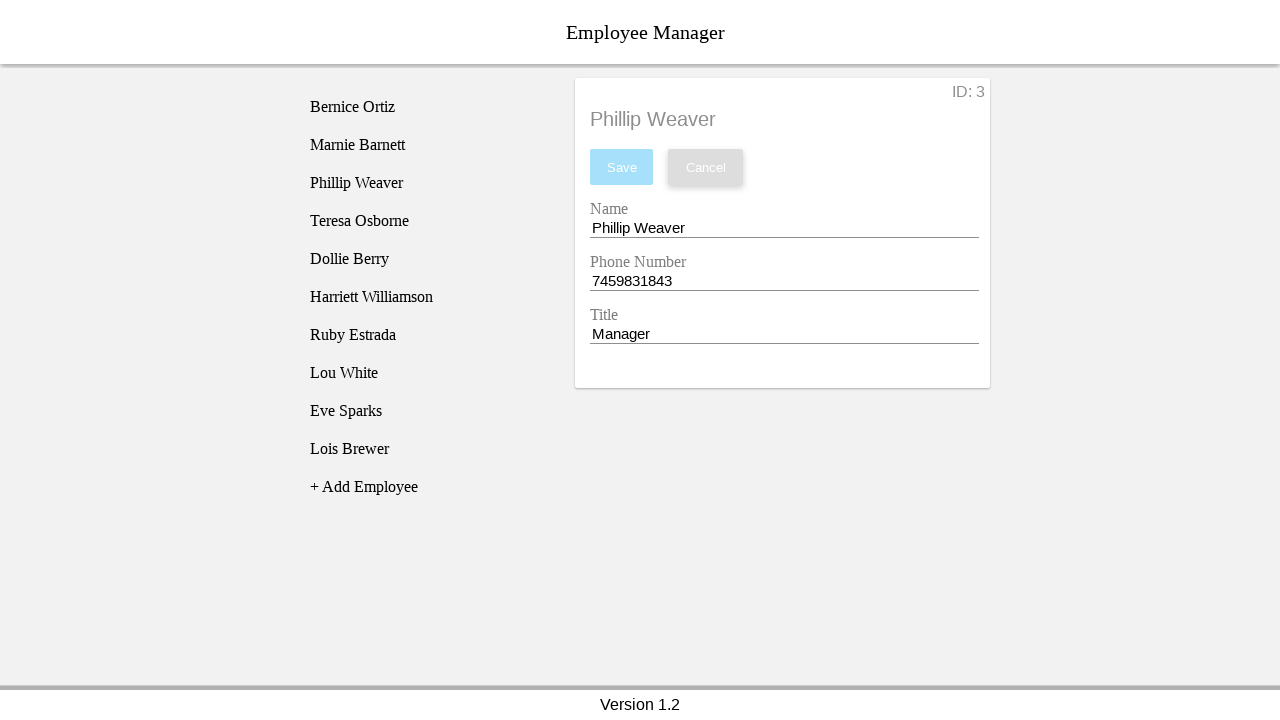